Tests dynamic control removal by clicking a button and waiting for a checkbox element to be removed from the DOM

Starting URL: https://the-internet.herokuapp.com/dynamic_controls

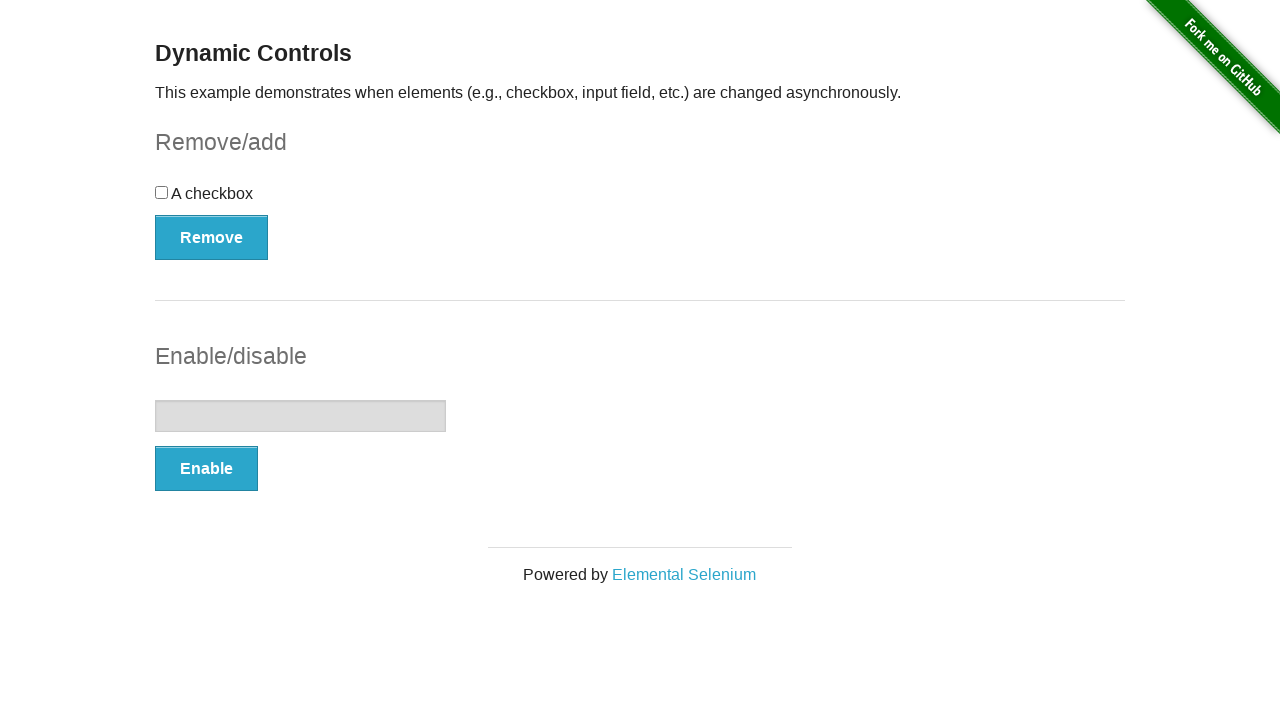

Navigated to dynamic controls page
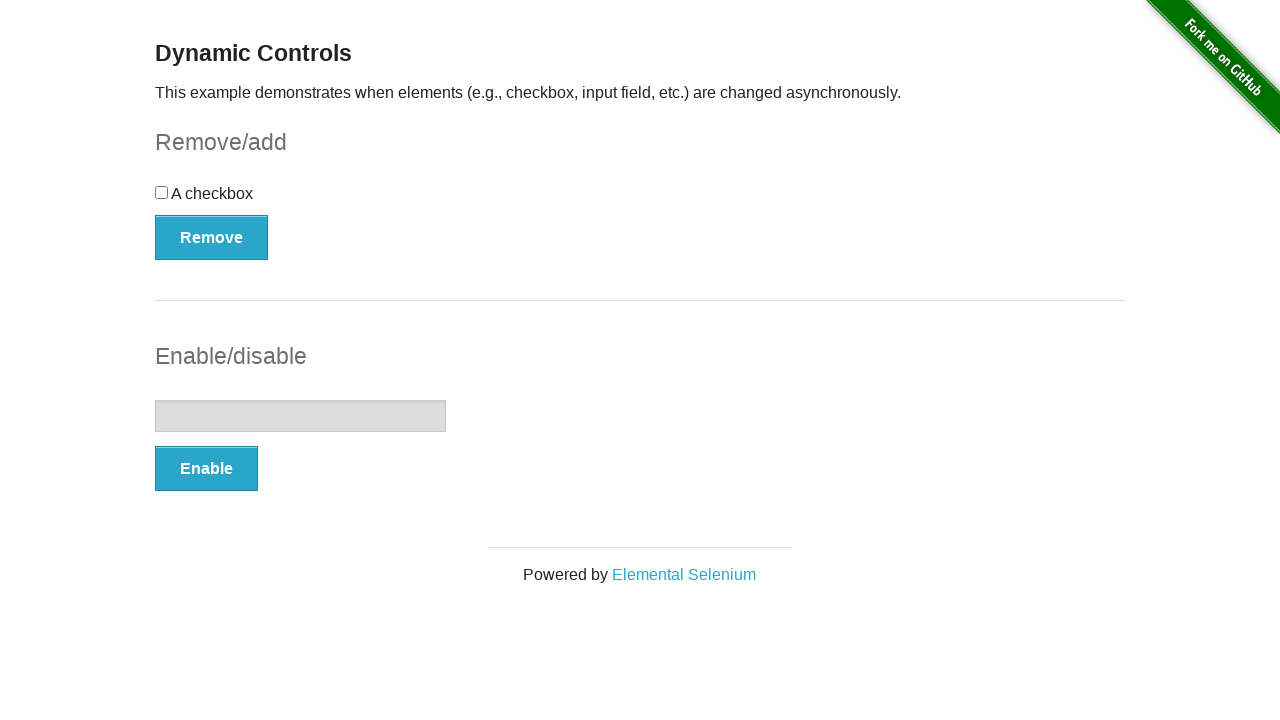

Clicked button to remove checkbox at (212, 237) on #checkbox-example button
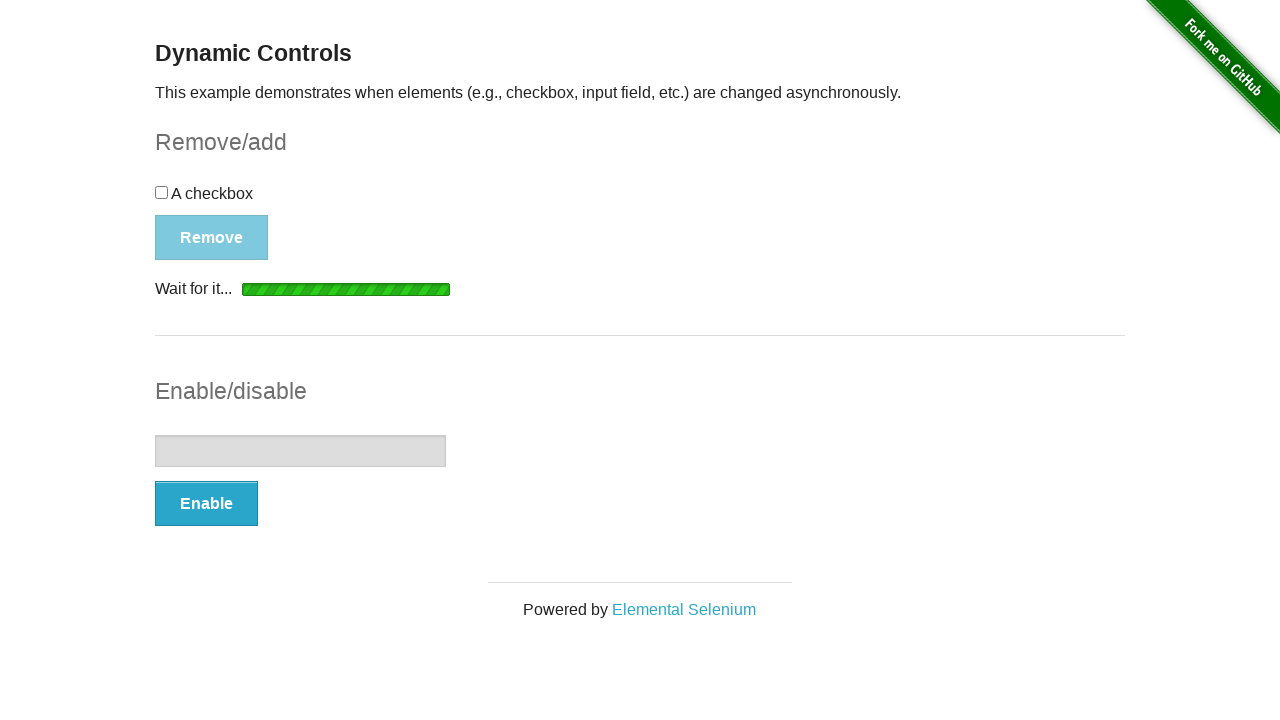

Checkbox successfully removed from DOM
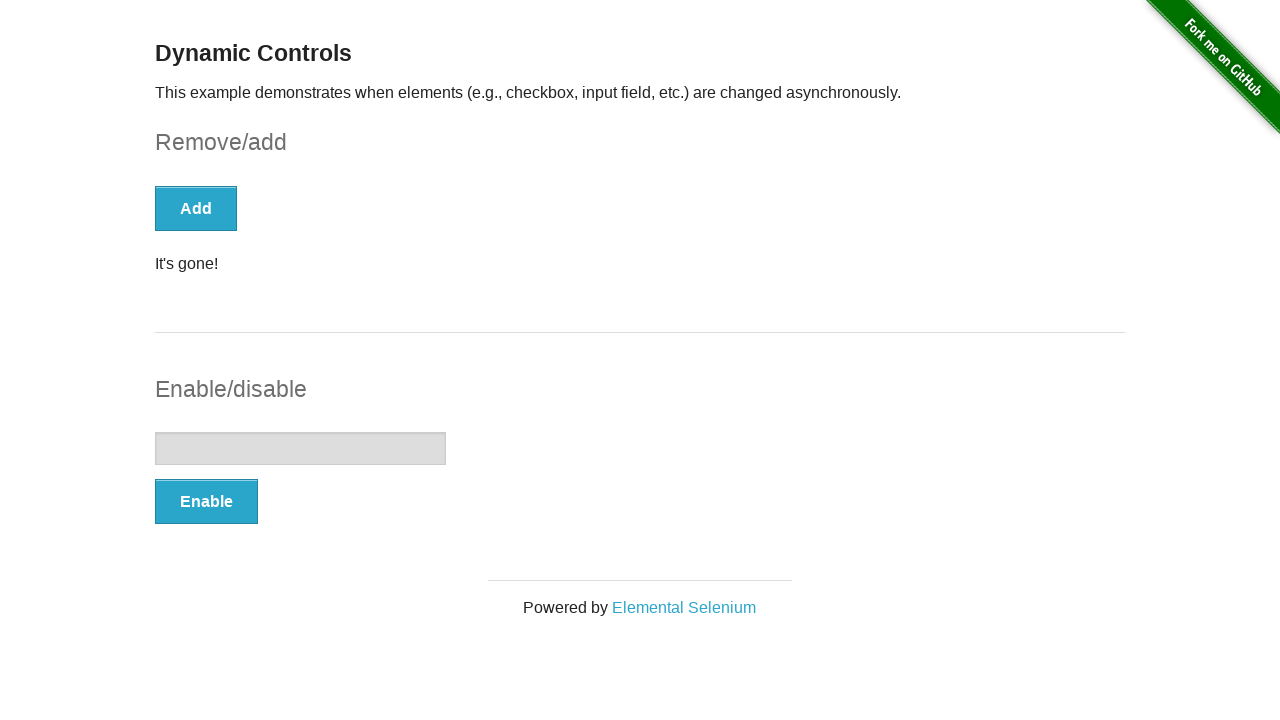

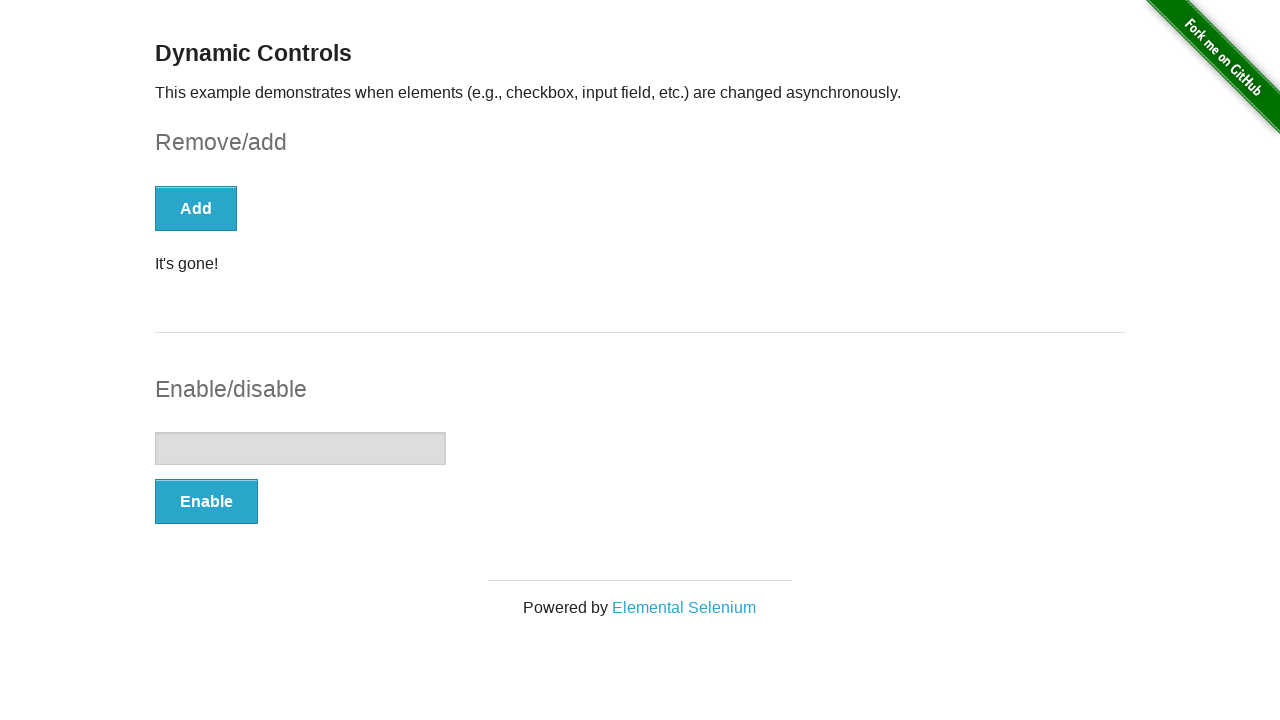